Navigates to the form authentication page and verifies it loads

Starting URL: https://the-internet.herokuapp.com/

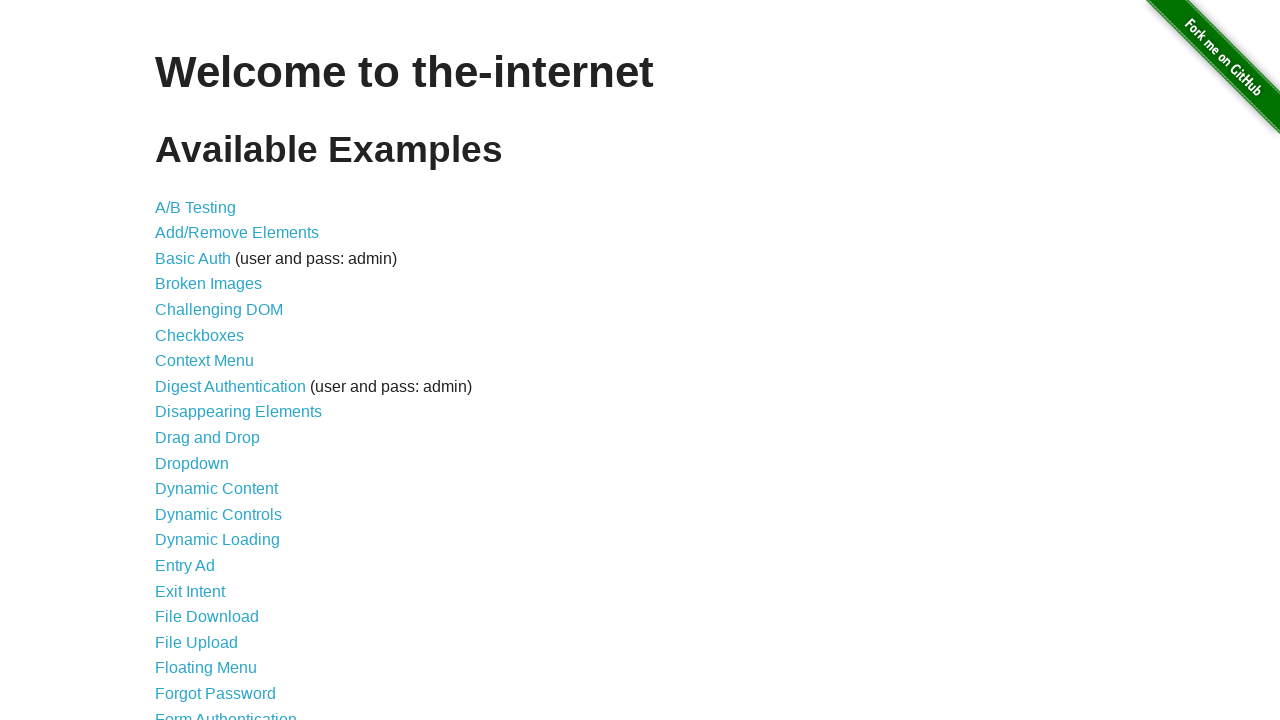

Clicked on Form Authentication menu link at (226, 712) on text=Form Authentication
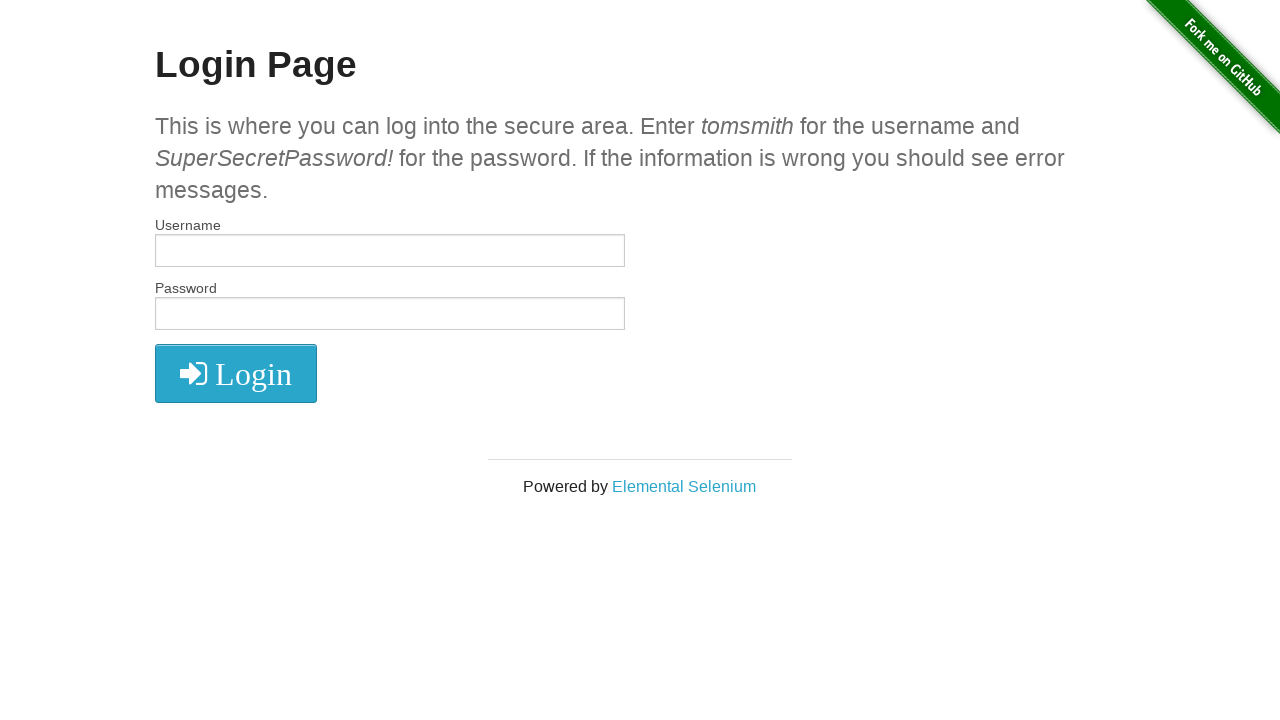

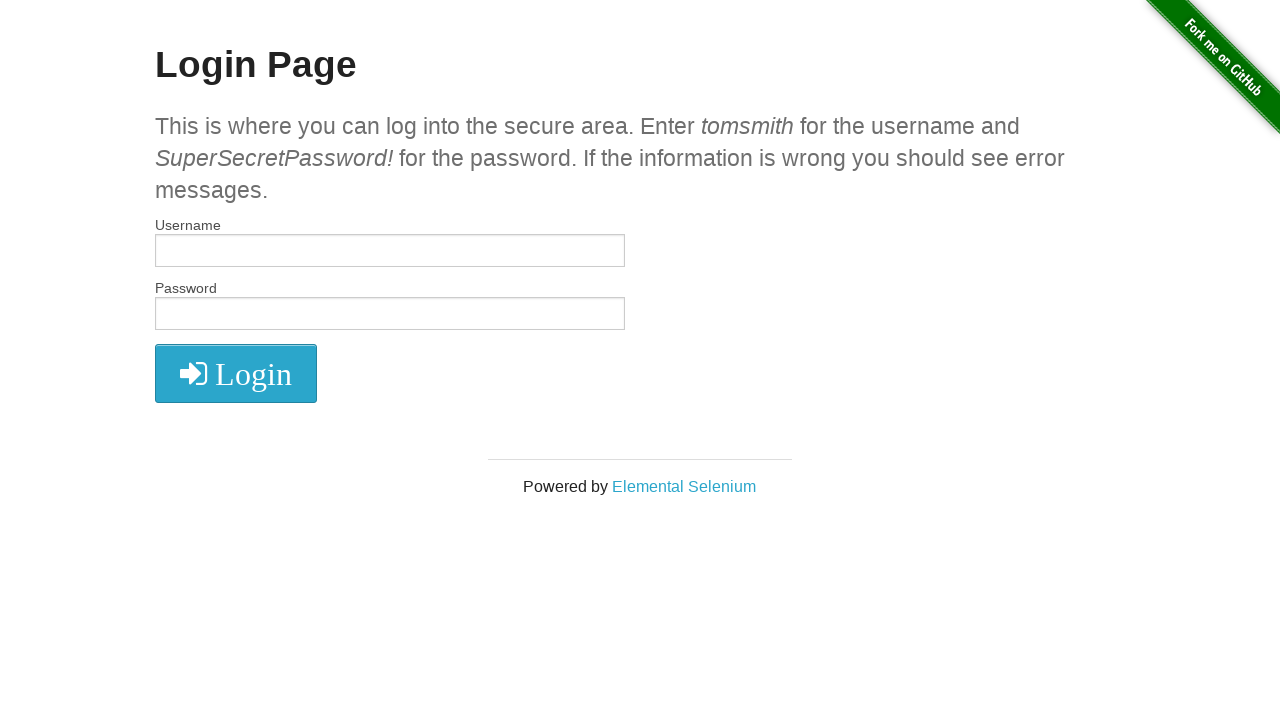